Tests registration form by filling required fields (First name, Last name, Email) and verifying successful registration message

Starting URL: http://suninjuly.github.io/registration1.html

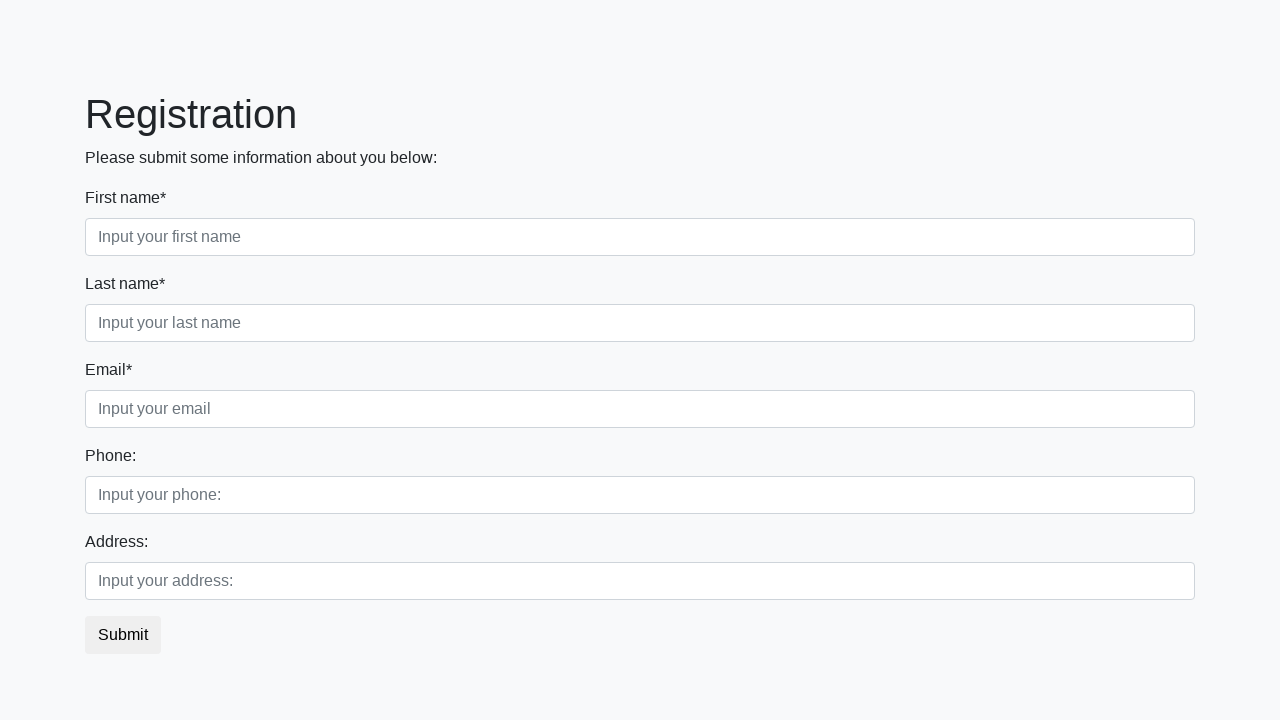

Filled first name field with 'Andrey' on .form-control.first
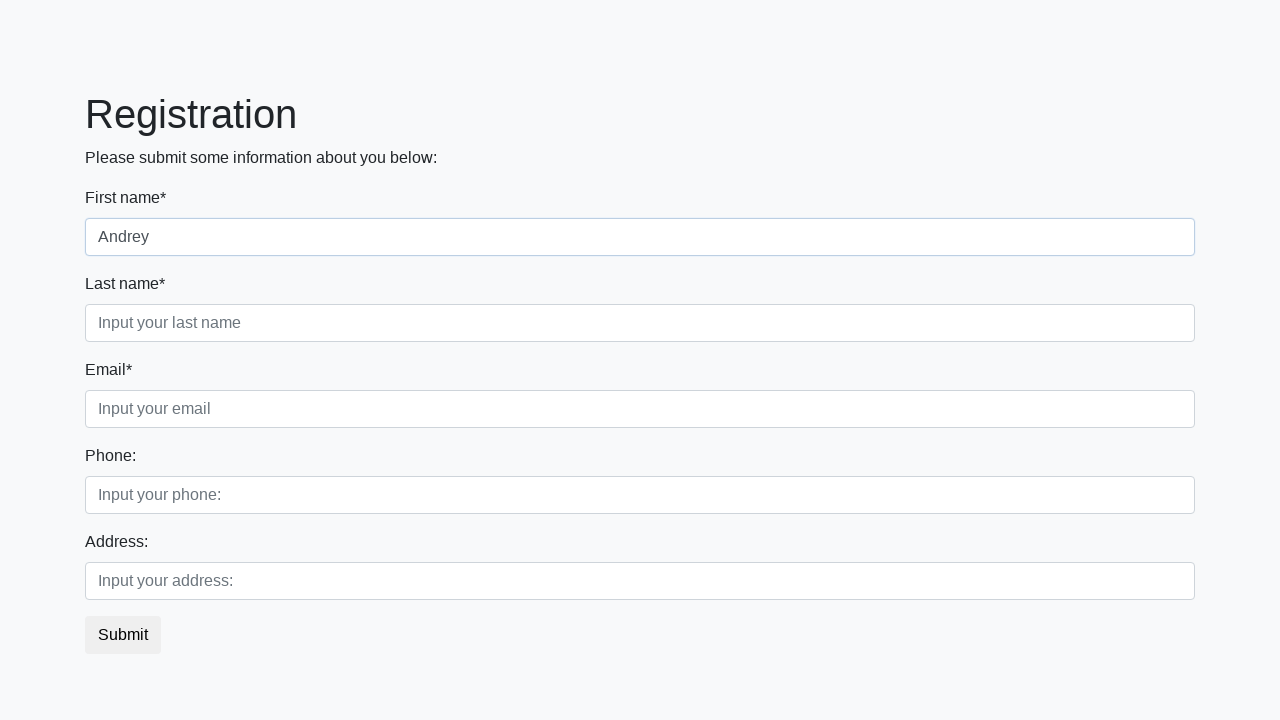

Filled last name field with 'Zhilin' on div.first_block div.form-group:nth-child(2) input
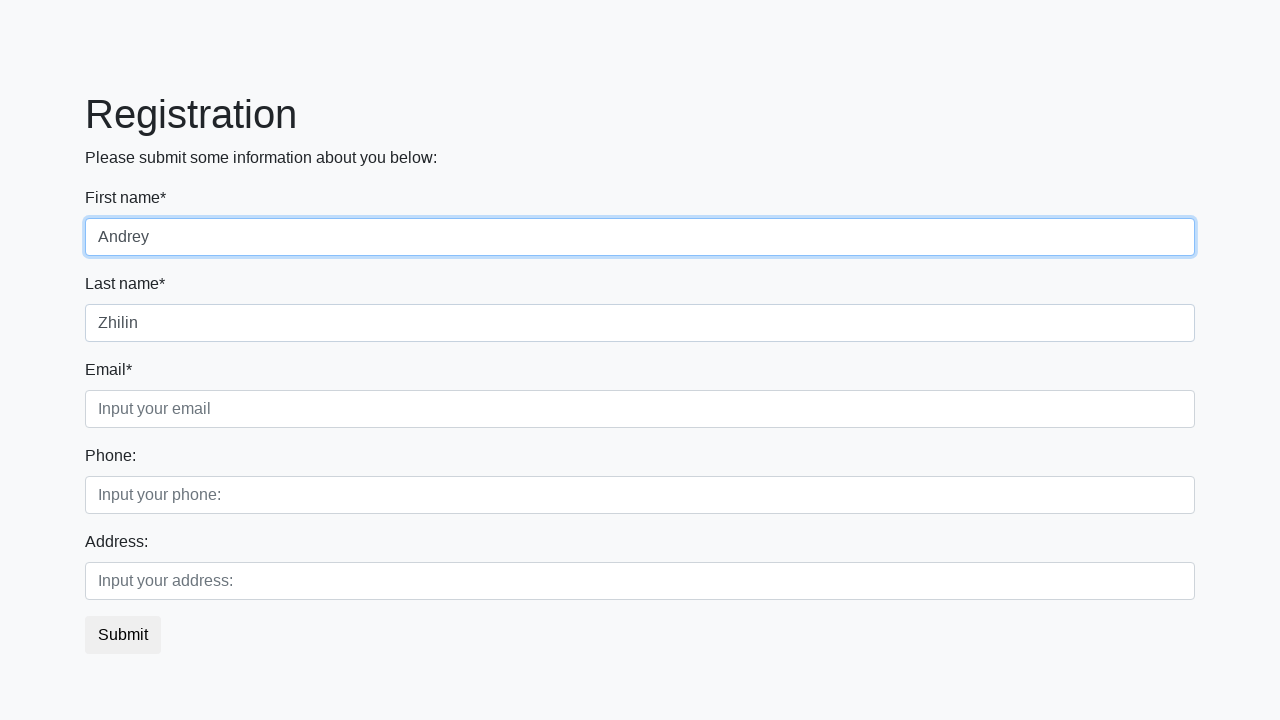

Filled email field with 'az@mail.ru' on .form-control.third
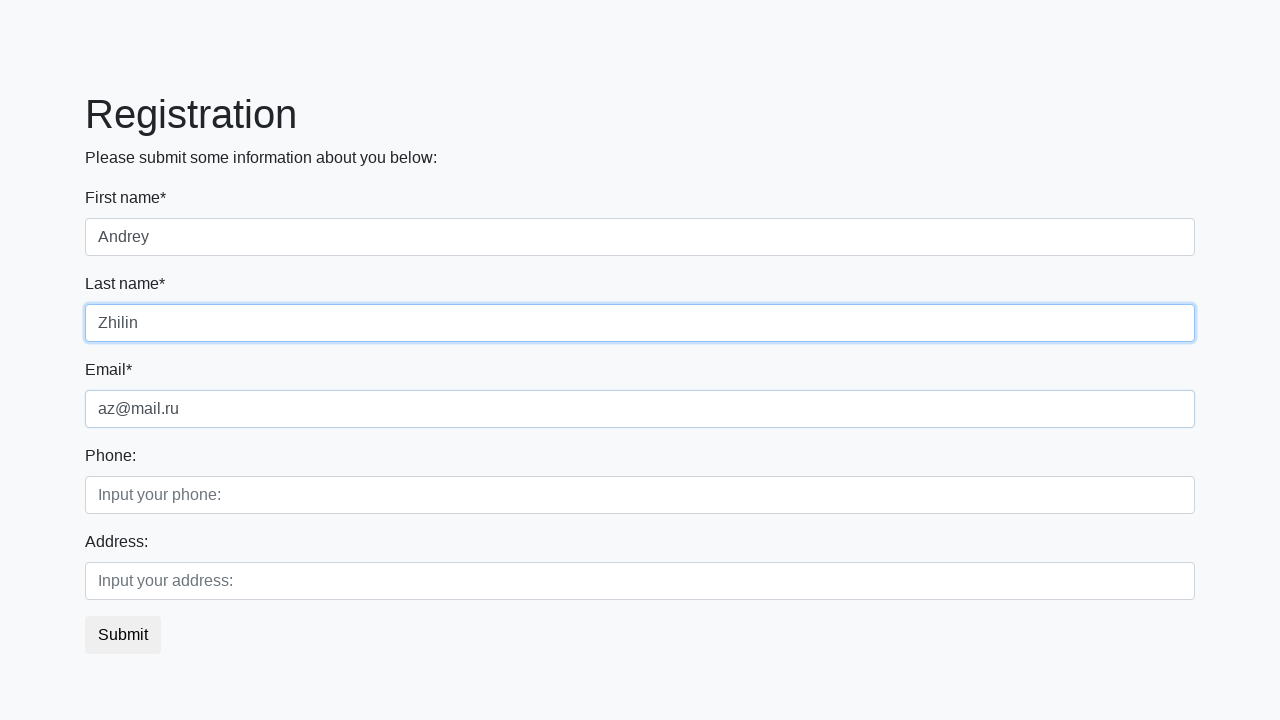

Clicked registration submit button at (123, 635) on button.btn
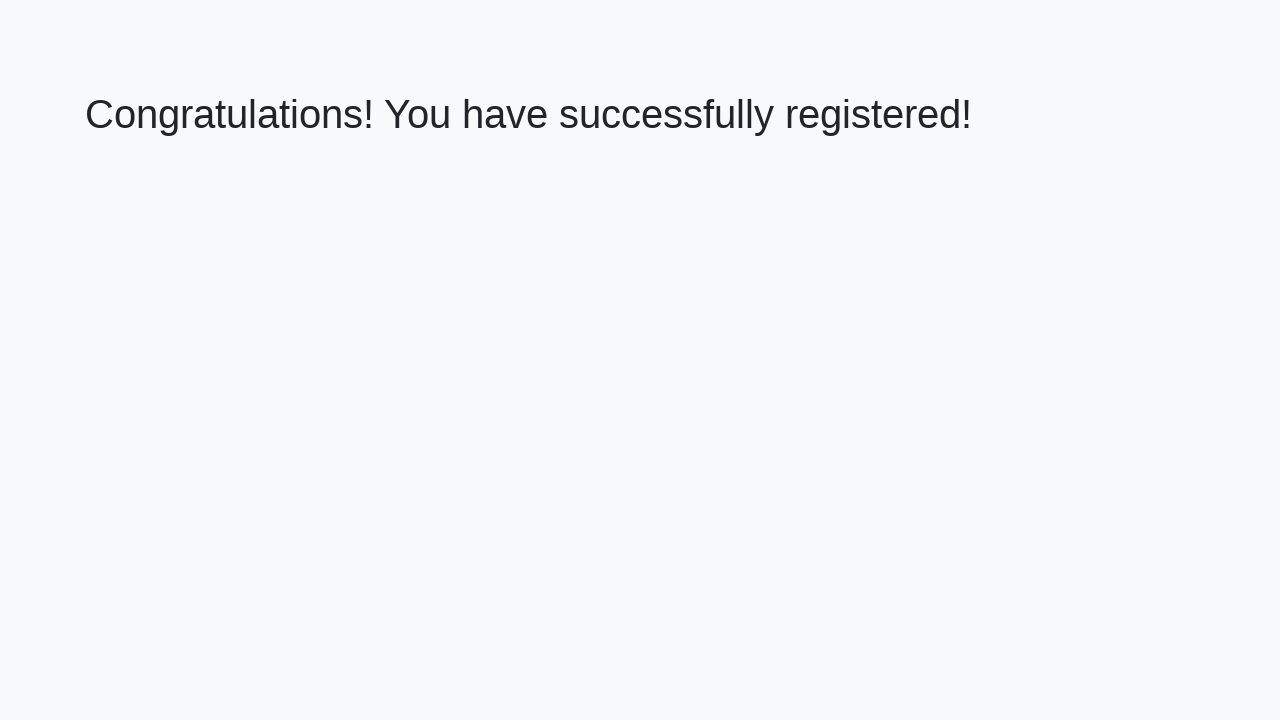

Success message heading loaded
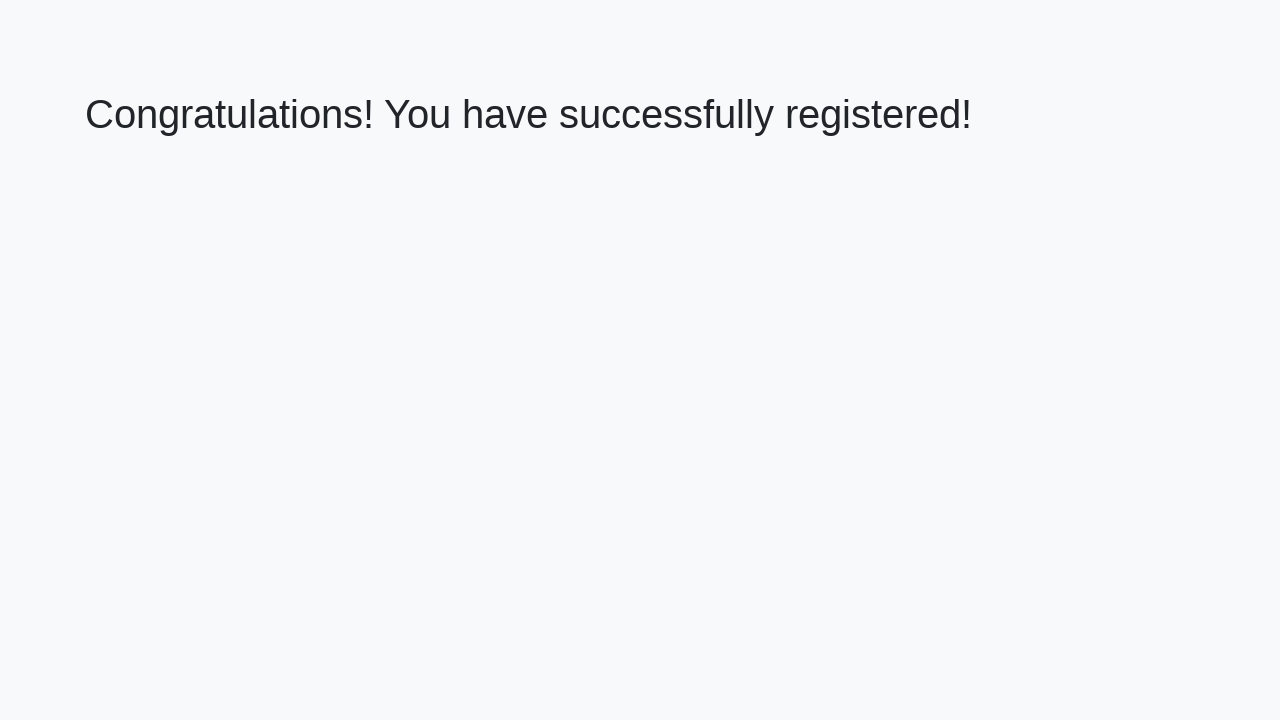

Retrieved success message text
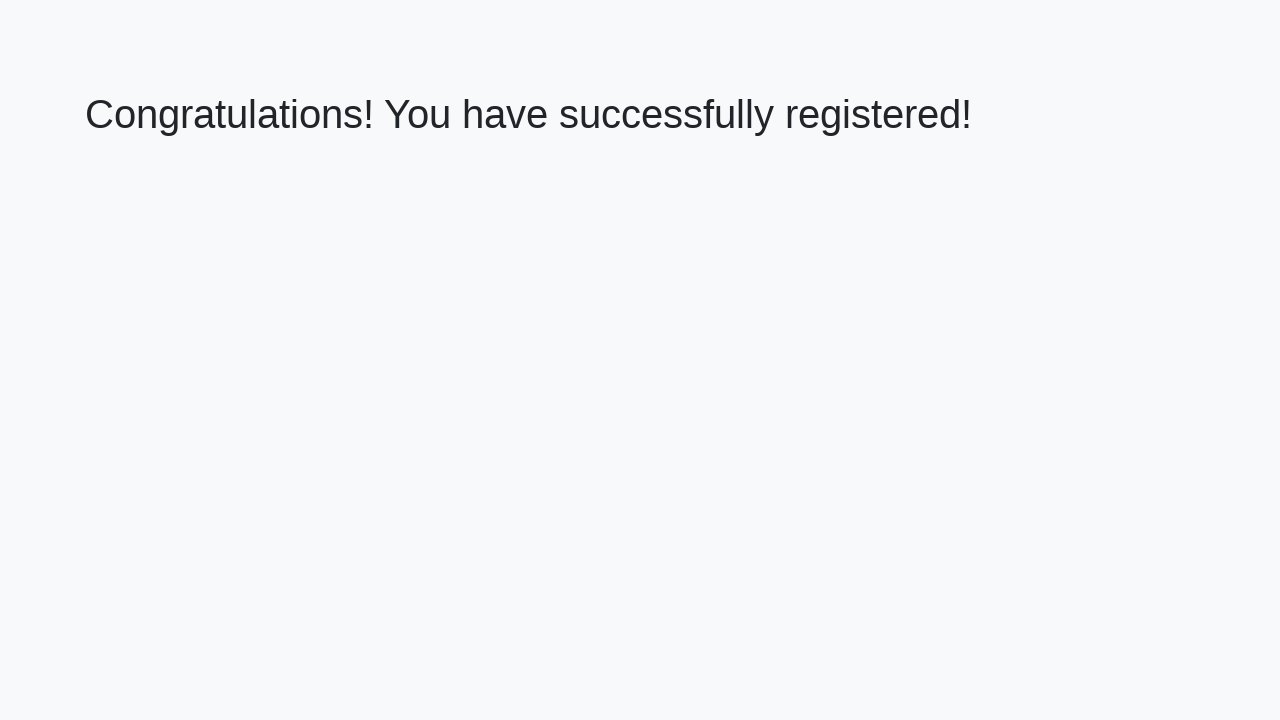

Verified success message matches expected text
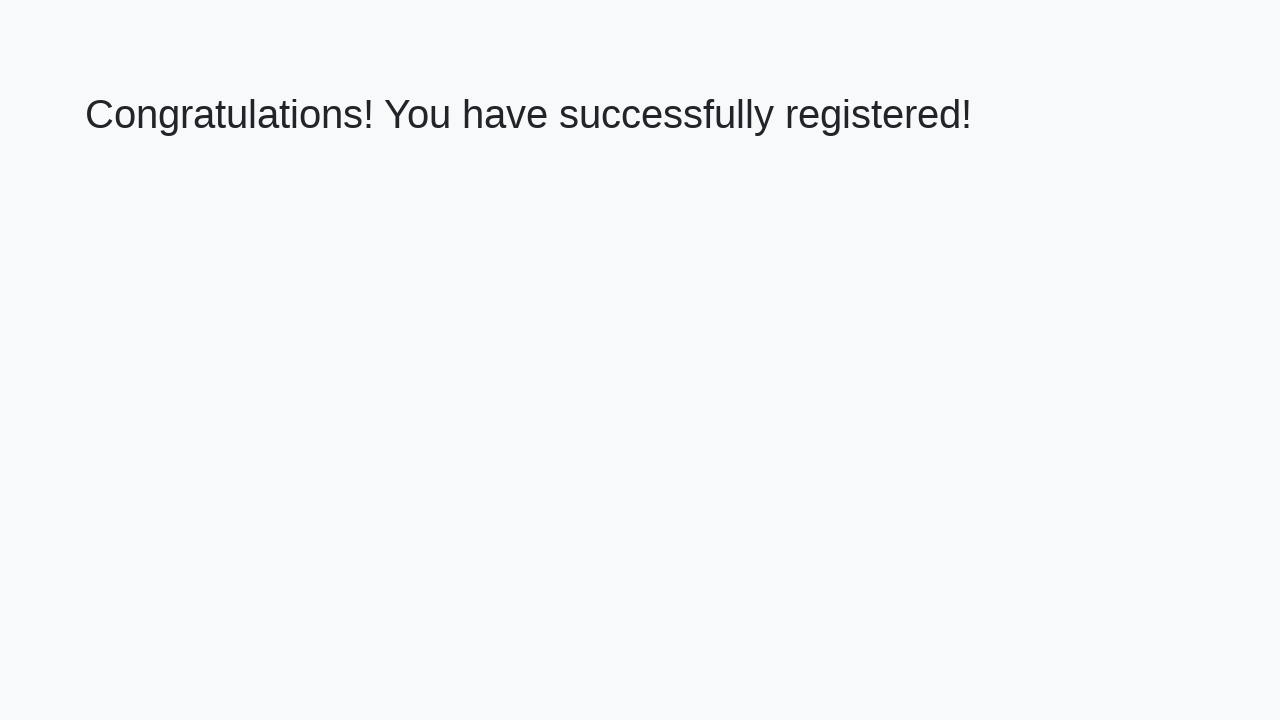

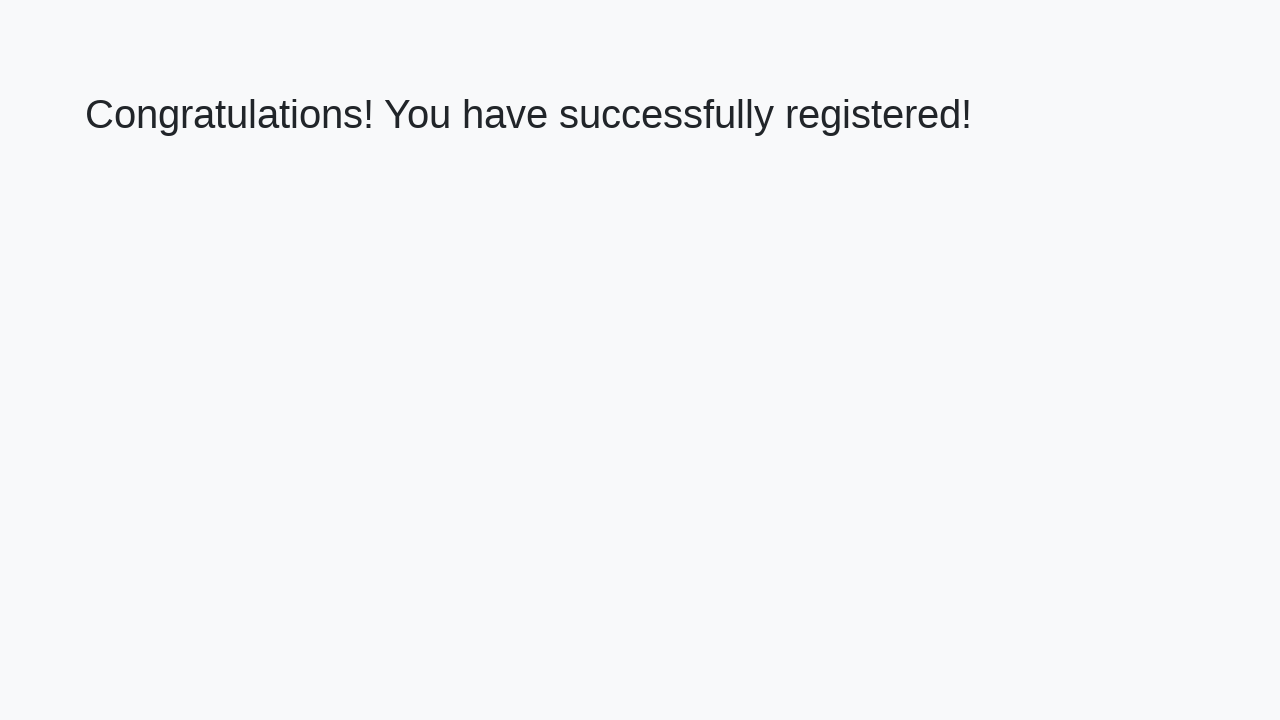